Navigates to sixeastern.com website and clicks on an element that triggers scrolling to a results section, demonstrating click actions on web elements.

Starting URL: https://sixeastern.com/

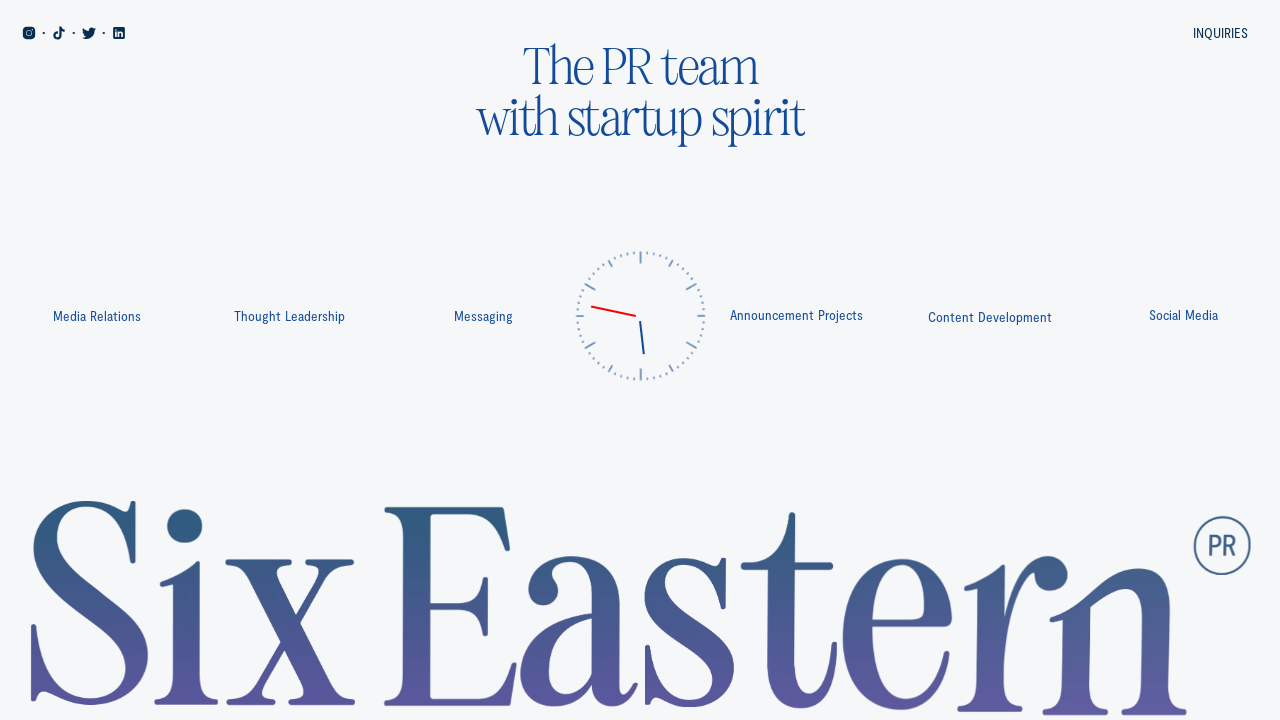

Waited 5 seconds for page to load
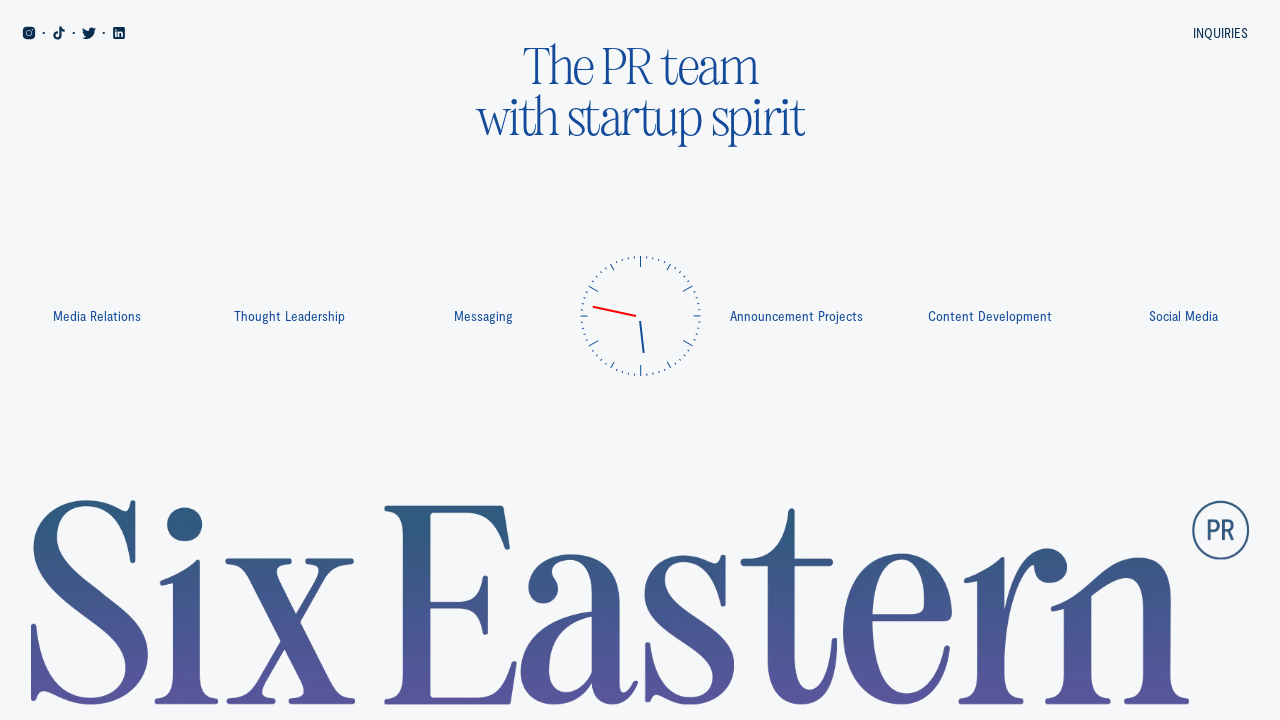

Clicked element to scroll to results section at (602, 32) on div[data-scrollto='results']
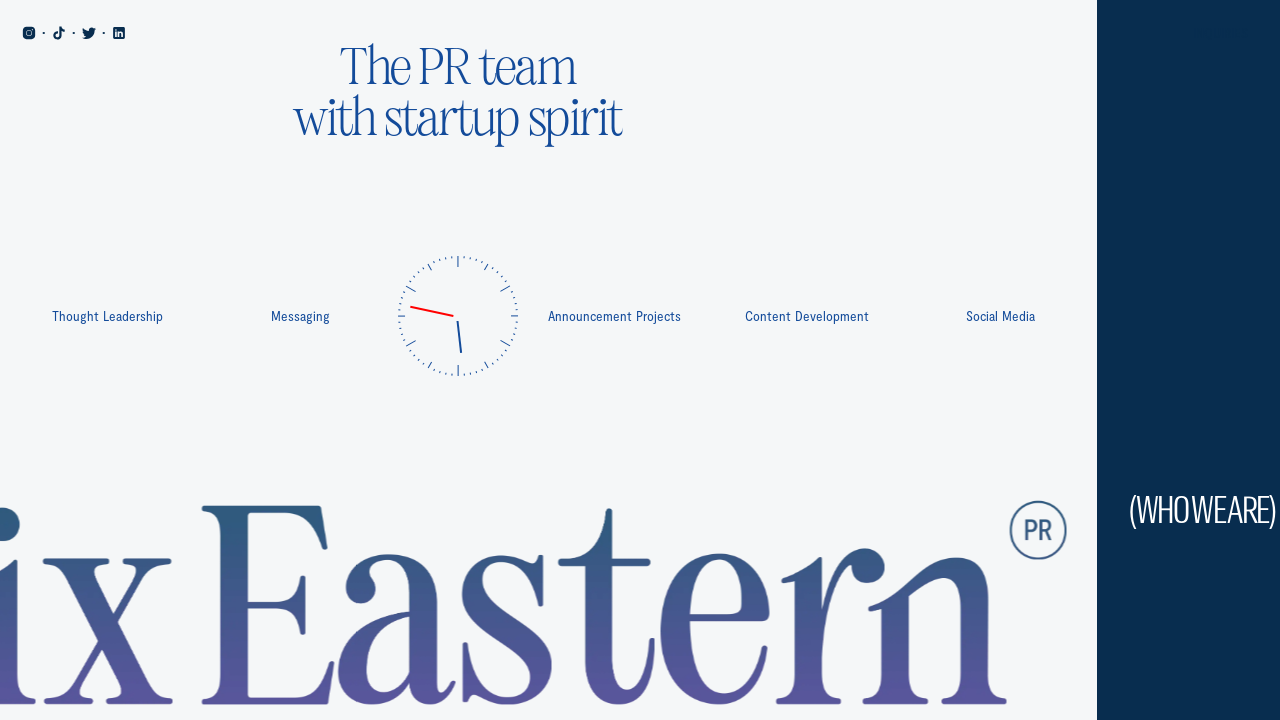

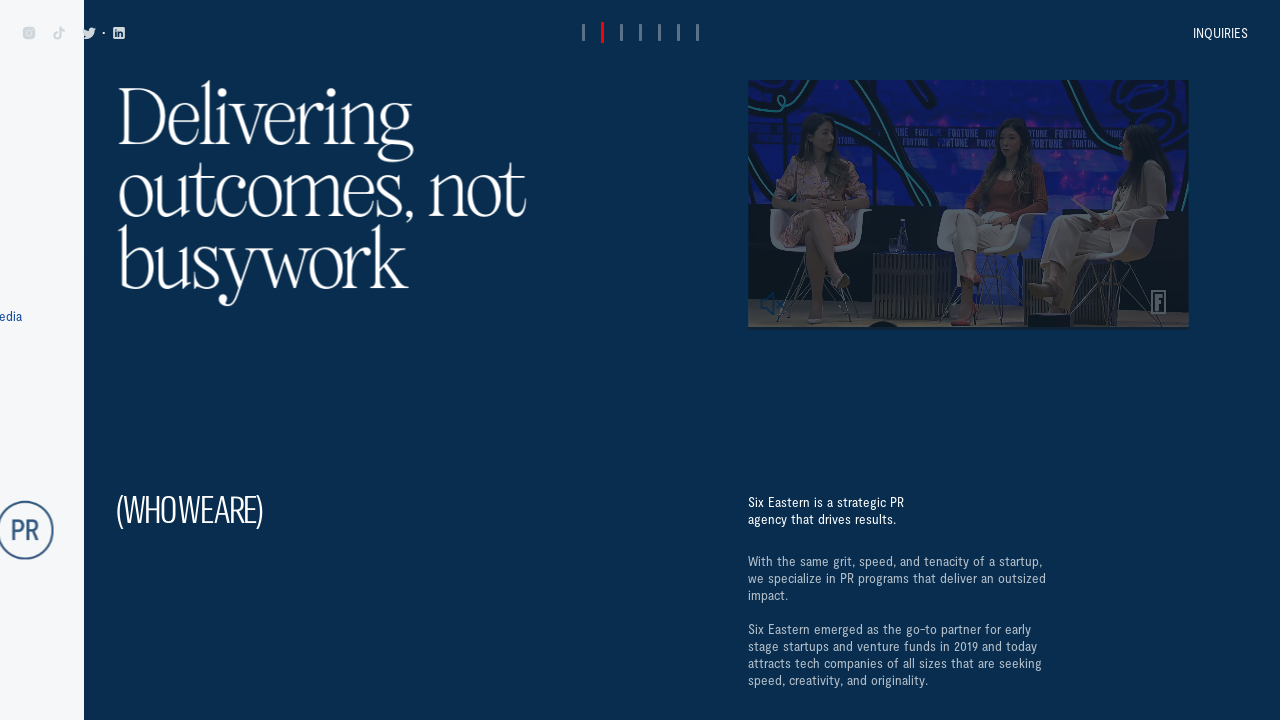